Tests browser window management by maximizing and minimizing the browser window multiple times on the Upstox homepage.

Starting URL: https://www.upstox.com/

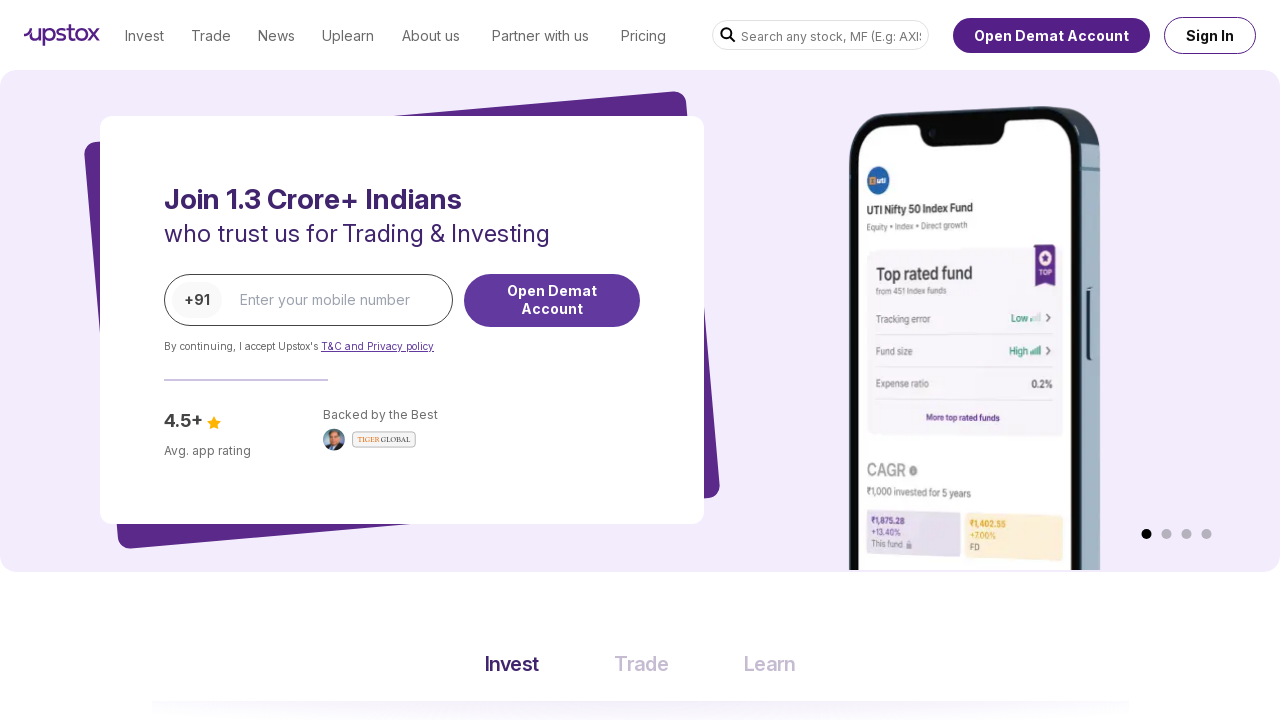

Set viewport to maximized size (1920x1080)
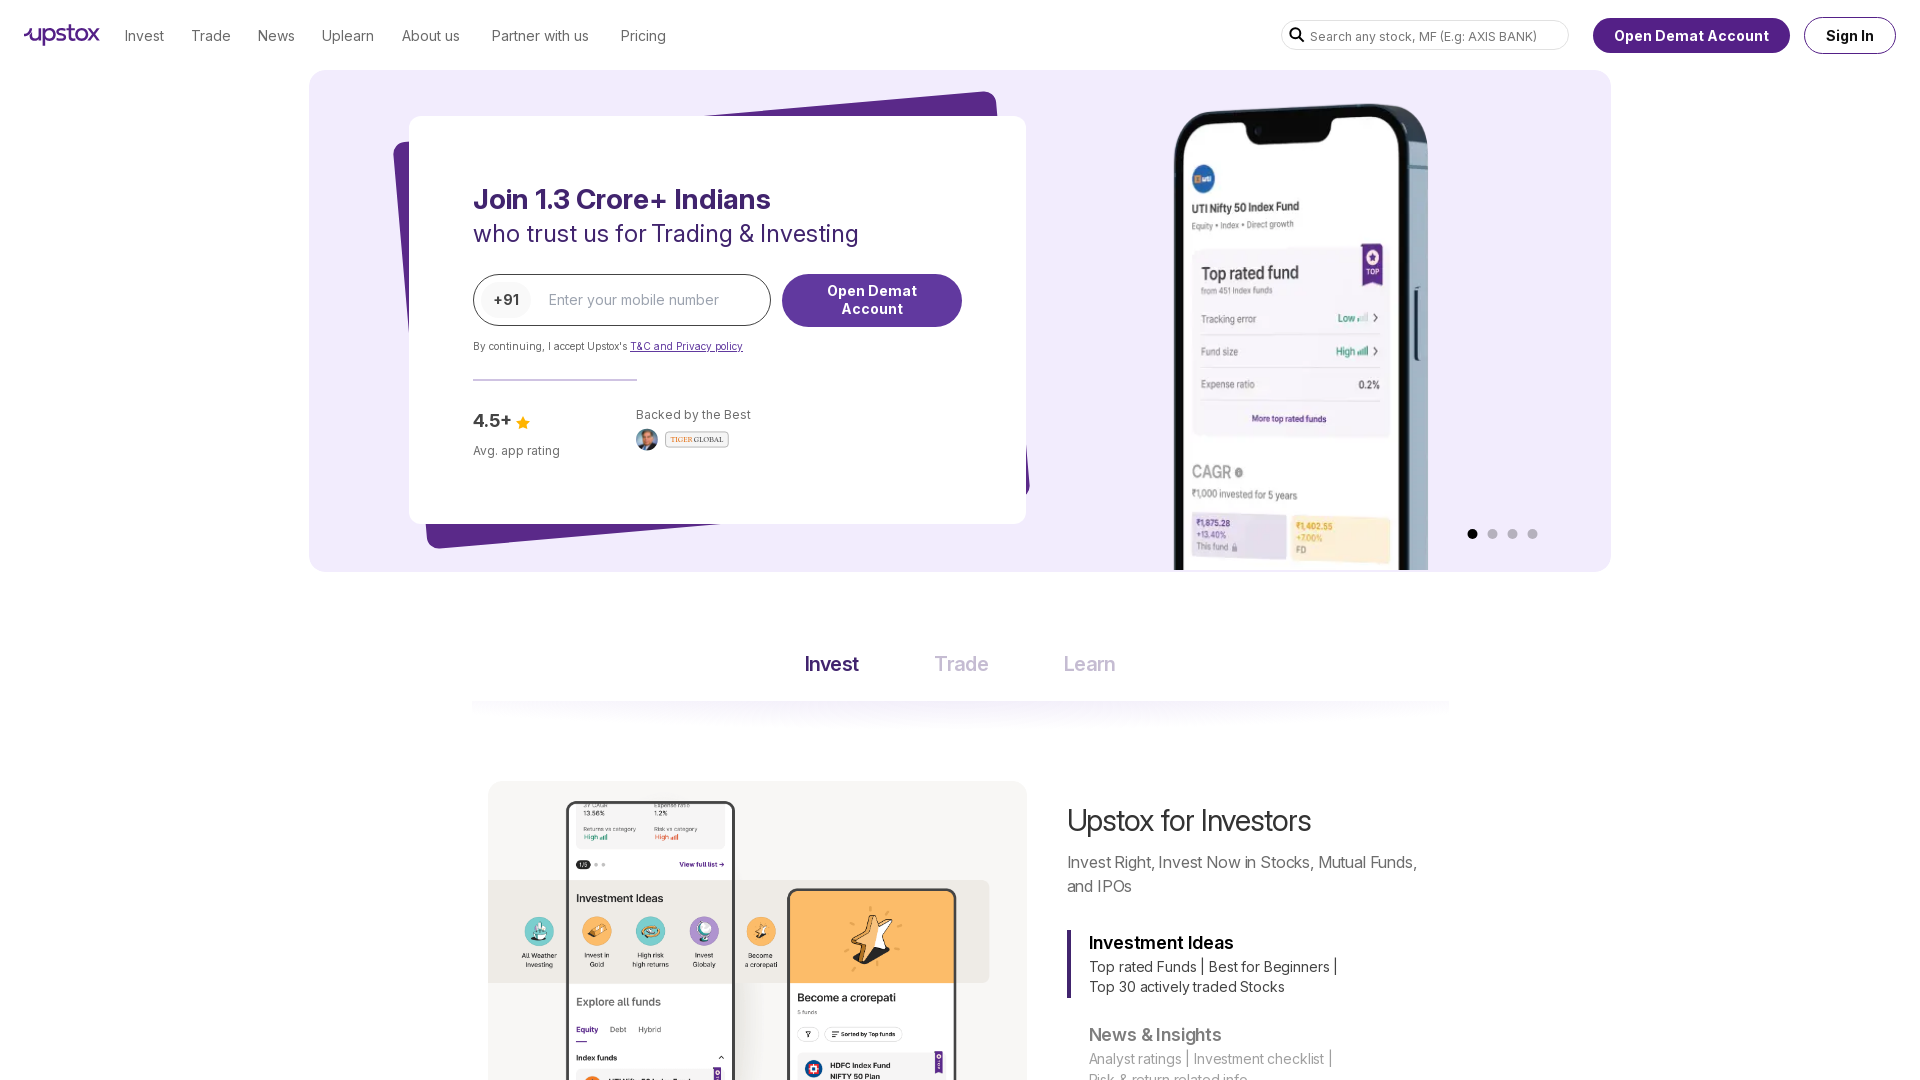

Waited for page to render in maximized state
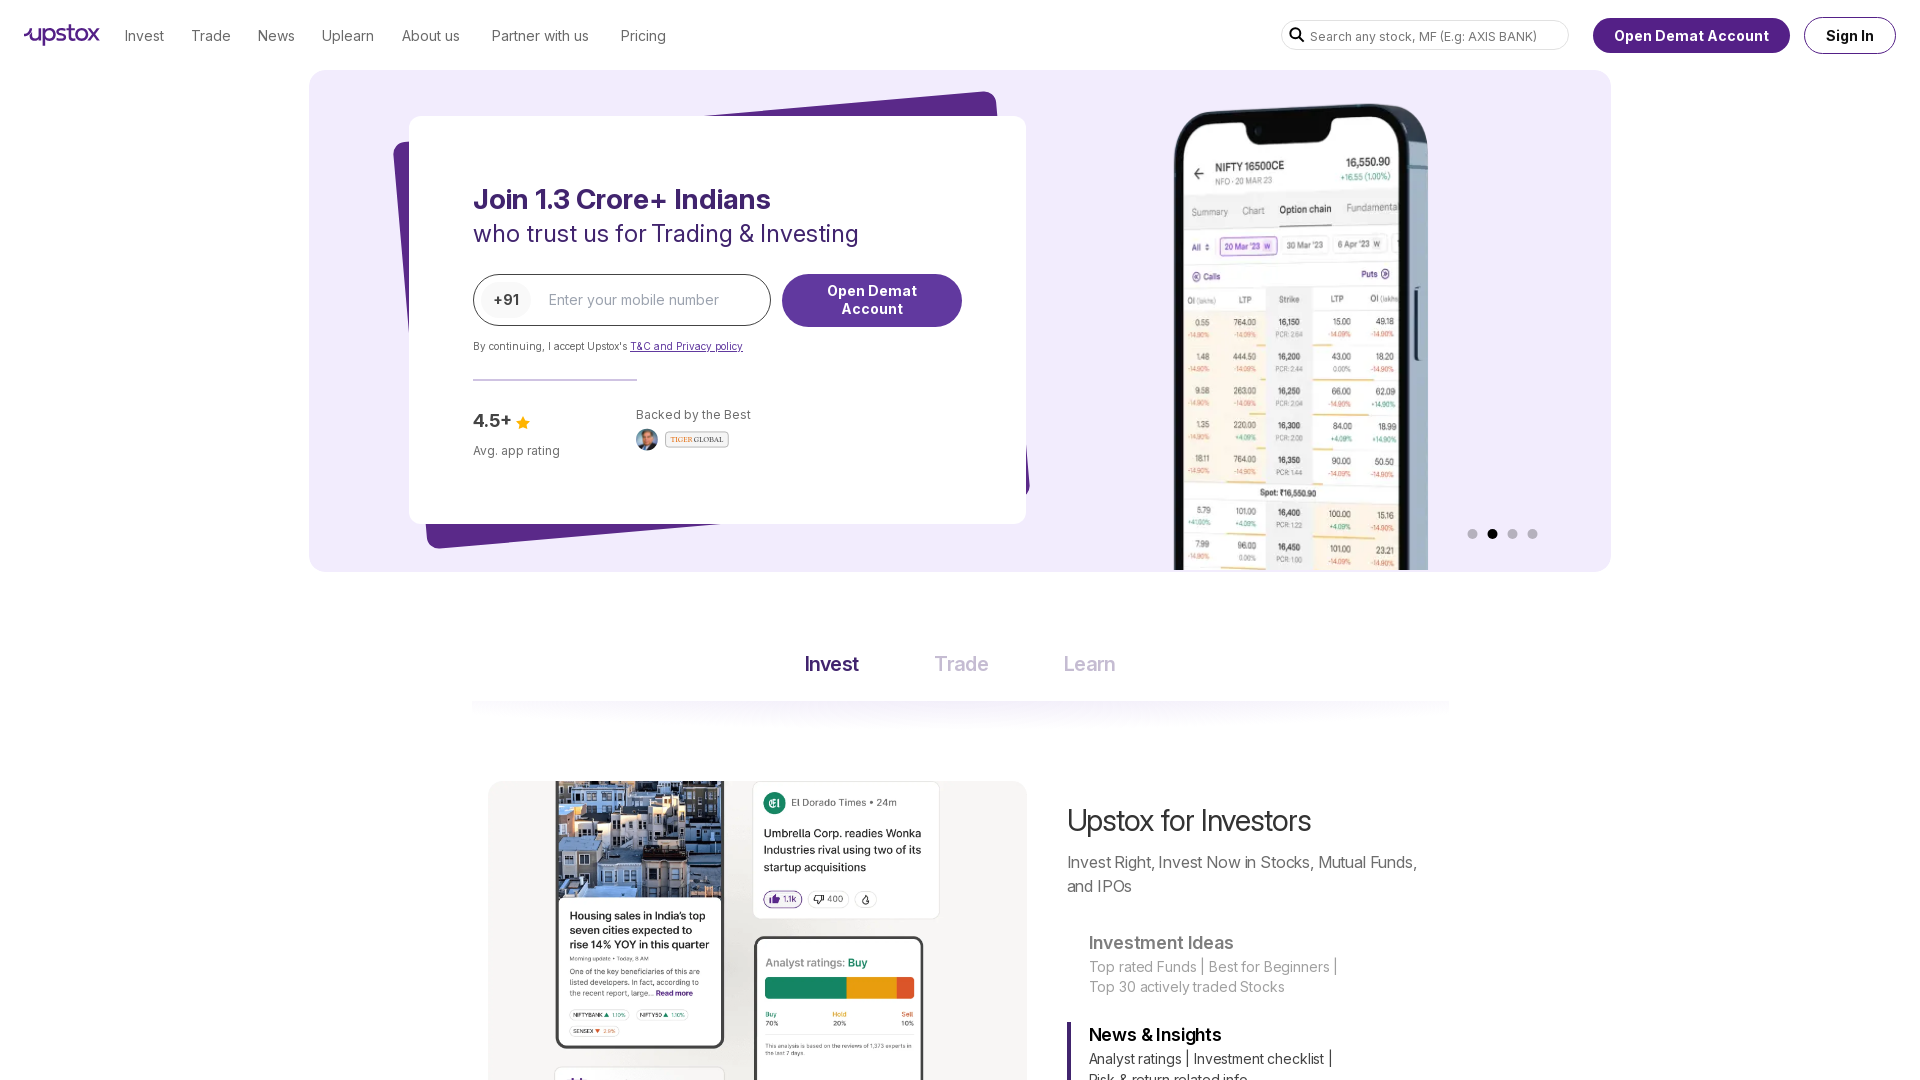

Set viewport to minimized size (800x600)
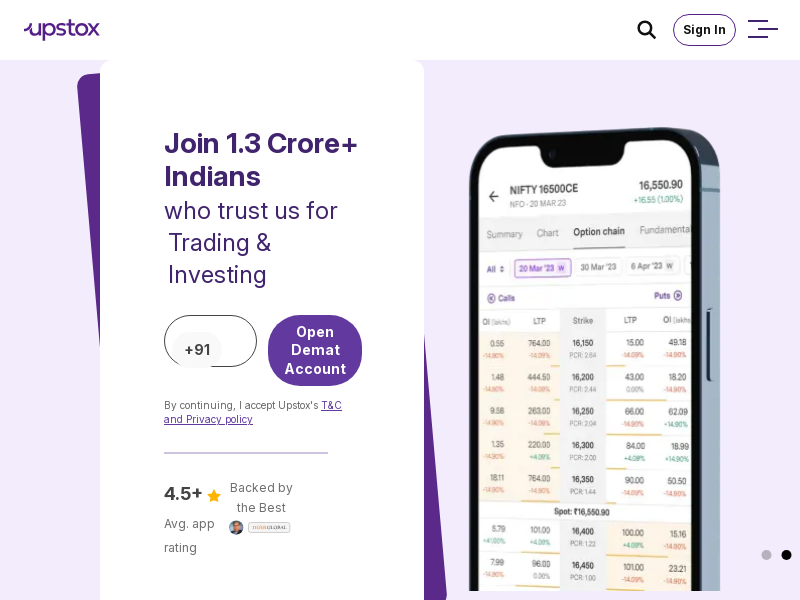

Waited for page to render in minimized state
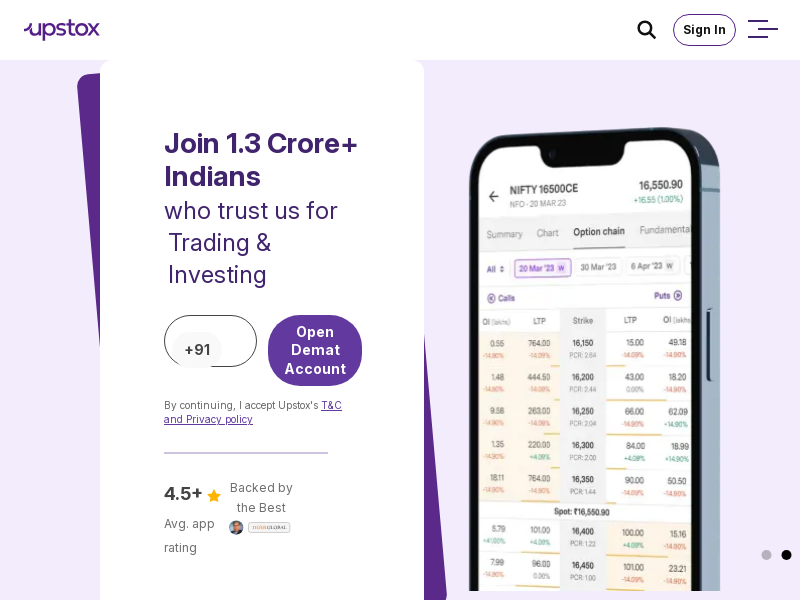

Set viewport back to maximized size (1920x1080)
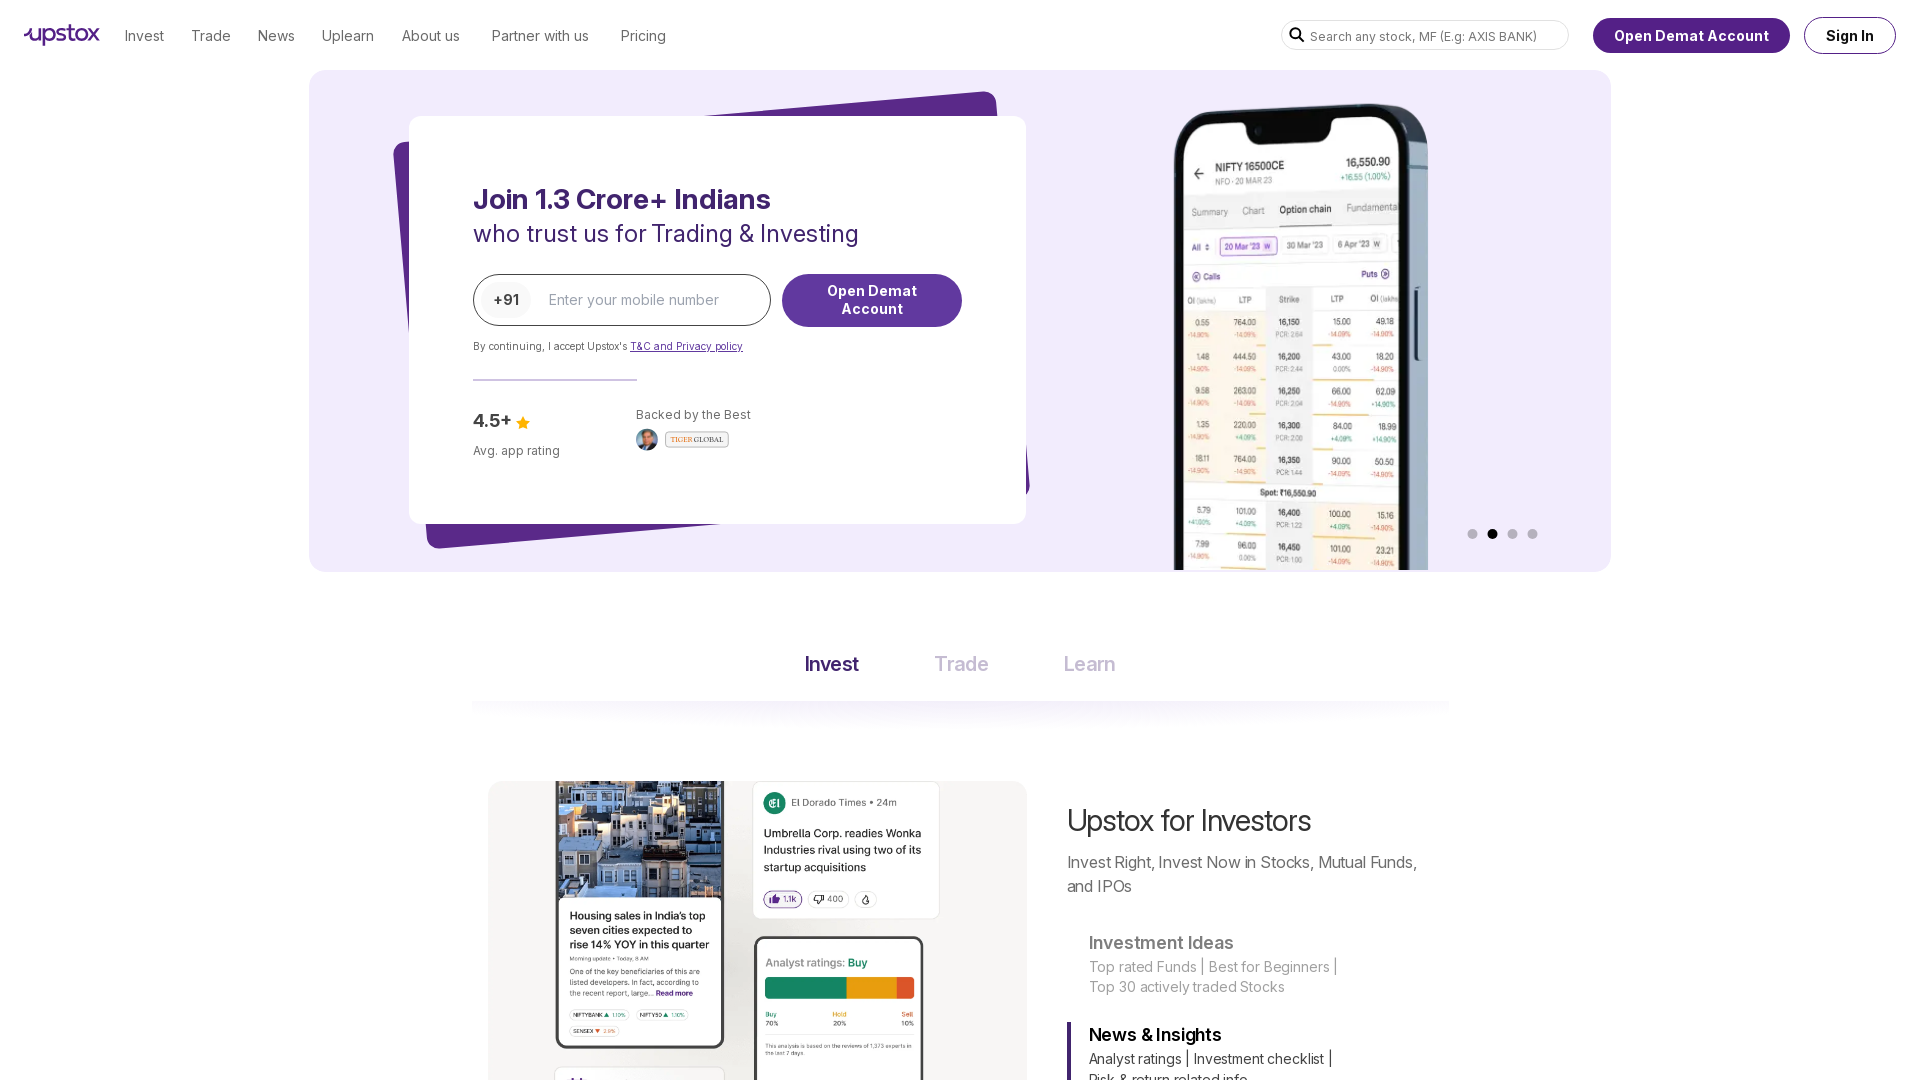

Waited for page to render in final maximized state
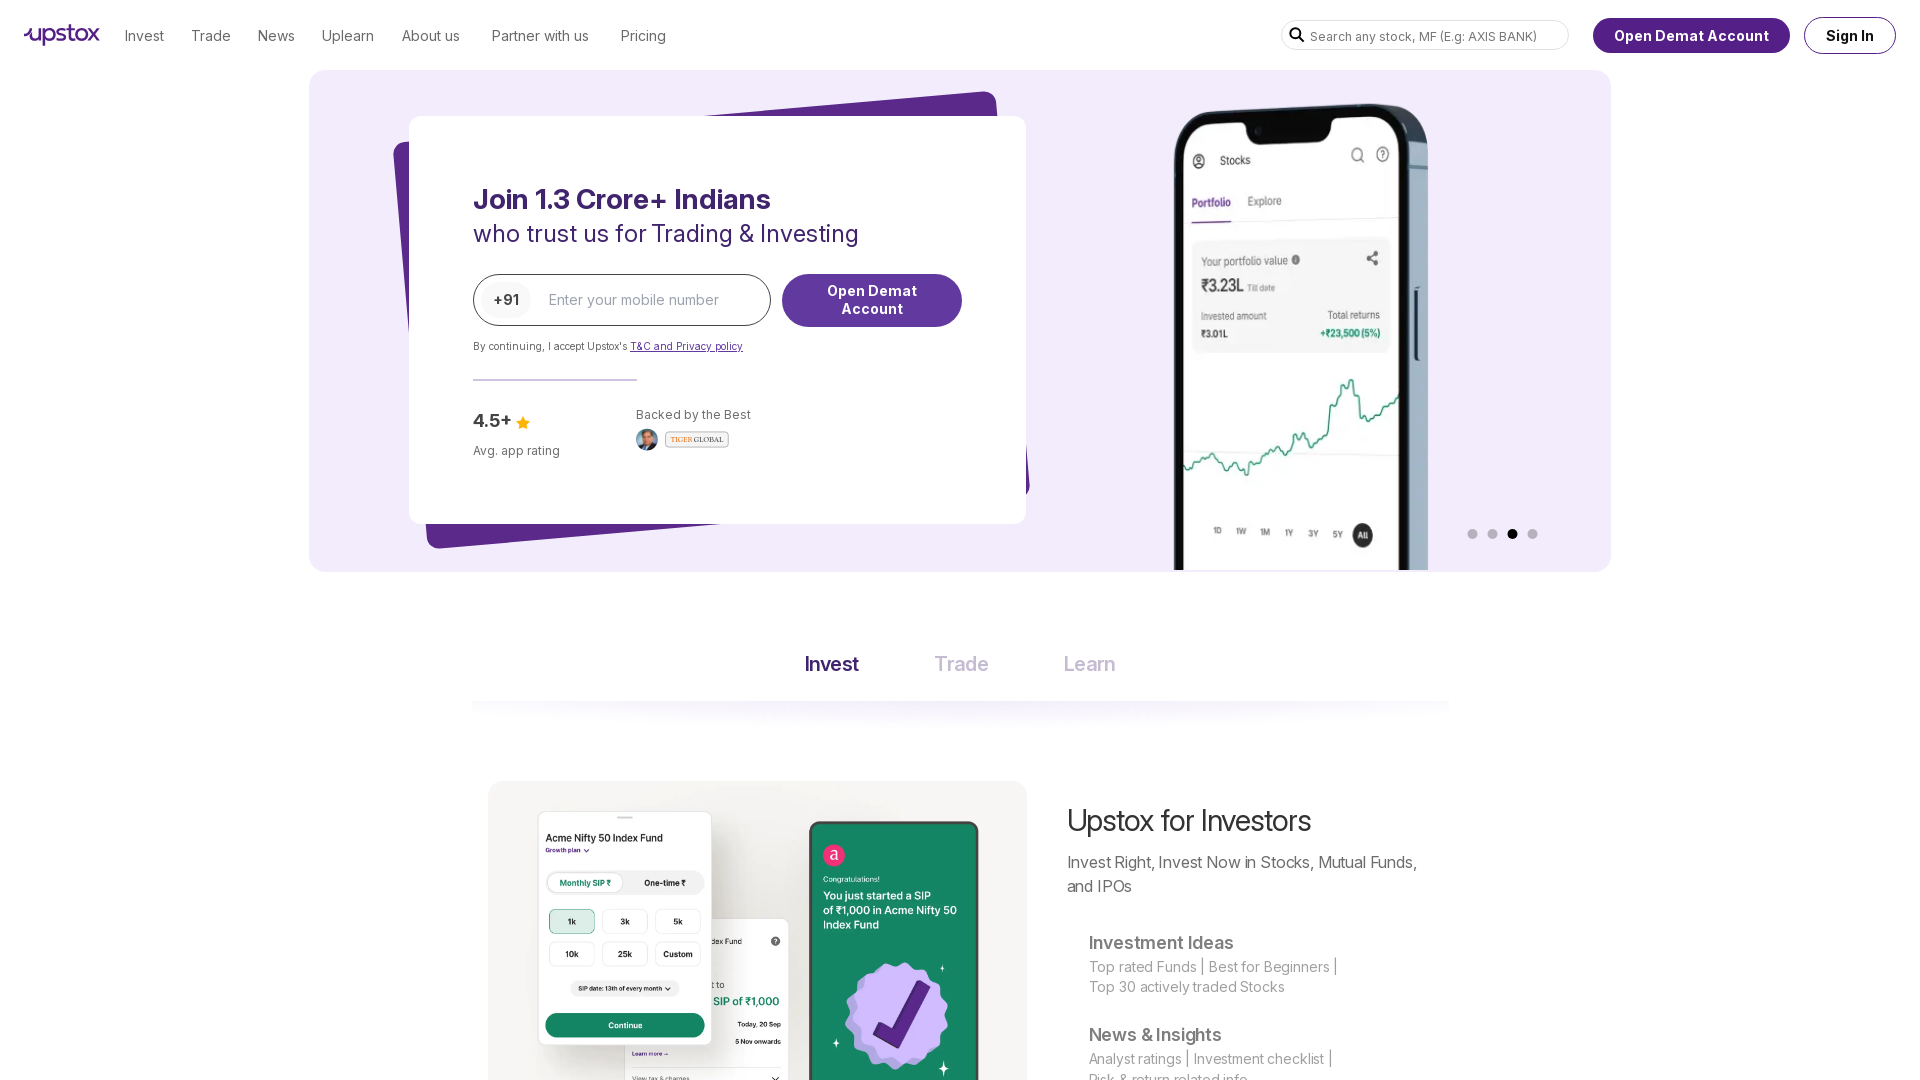

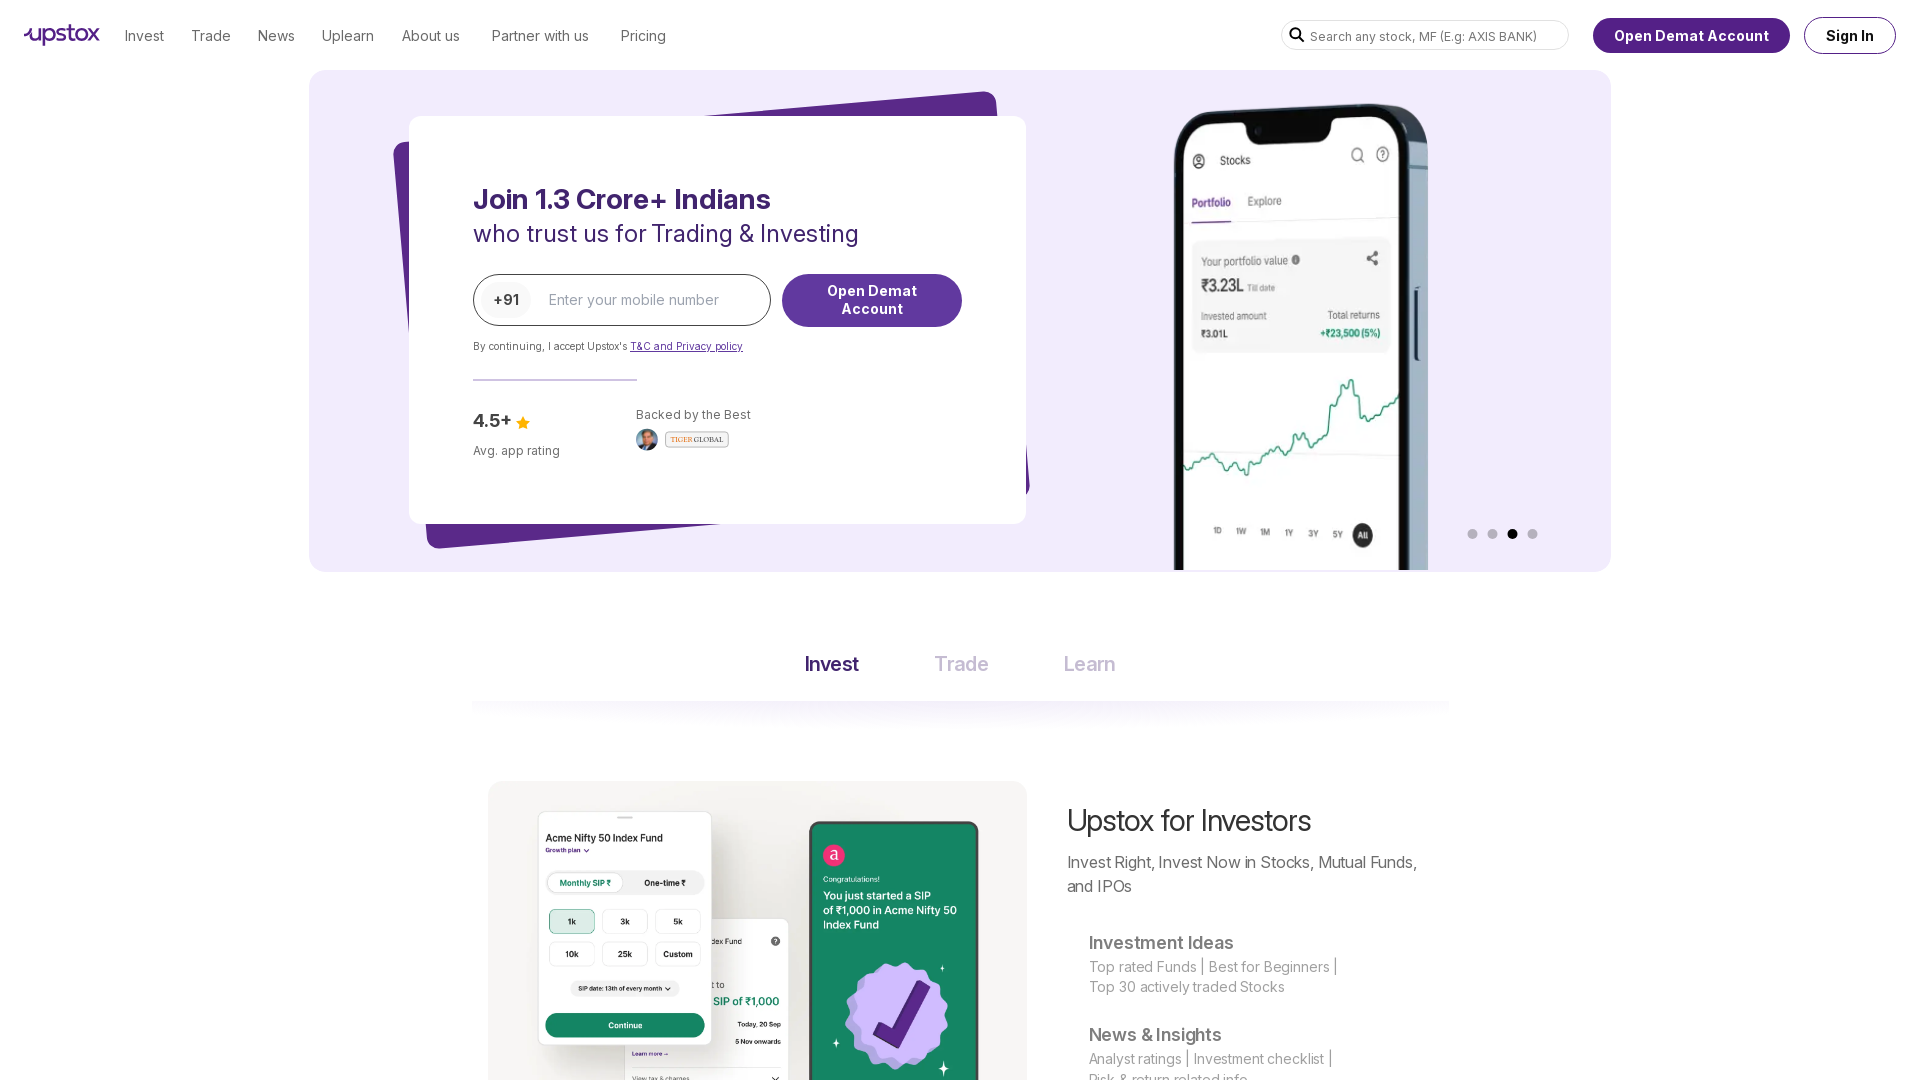